Tests dropdown functionality by selecting an option from a fruits dropdown and verifying the selection displays correctly

Starting URL: https://letcode.in/dropdowns

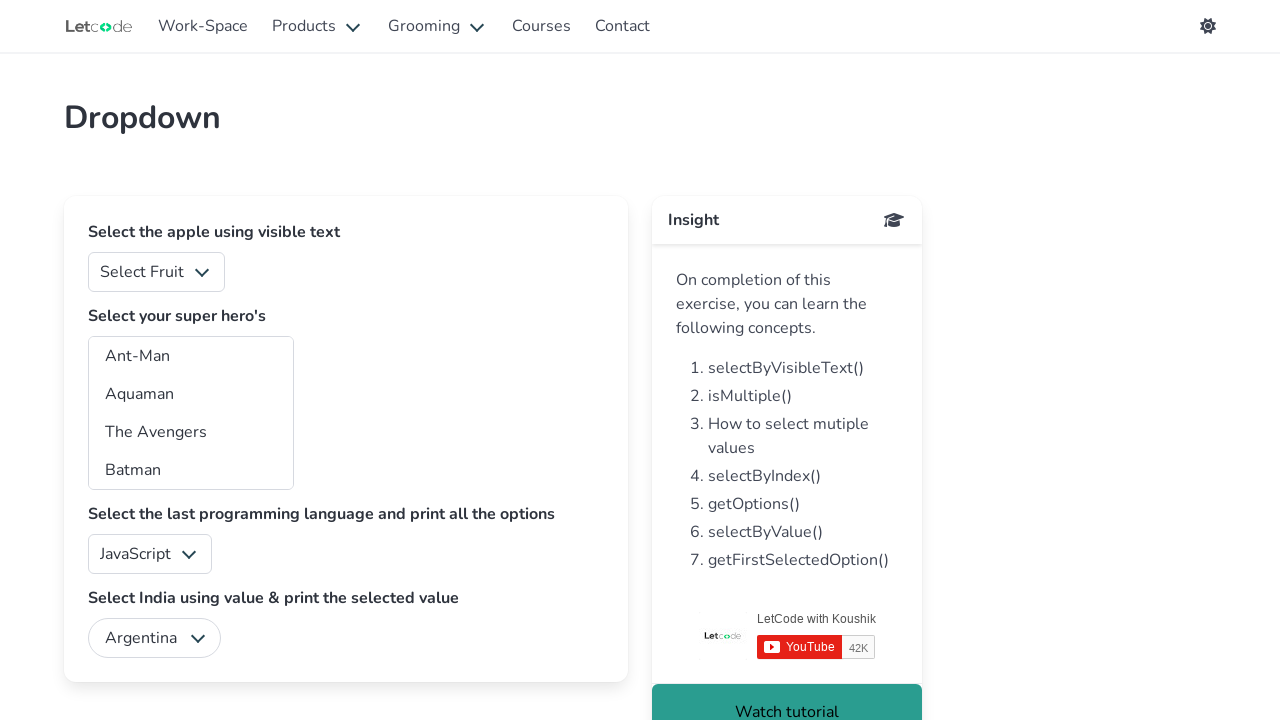

Selected Orange option (value '2') from fruits dropdown on //select[@id='fruits']
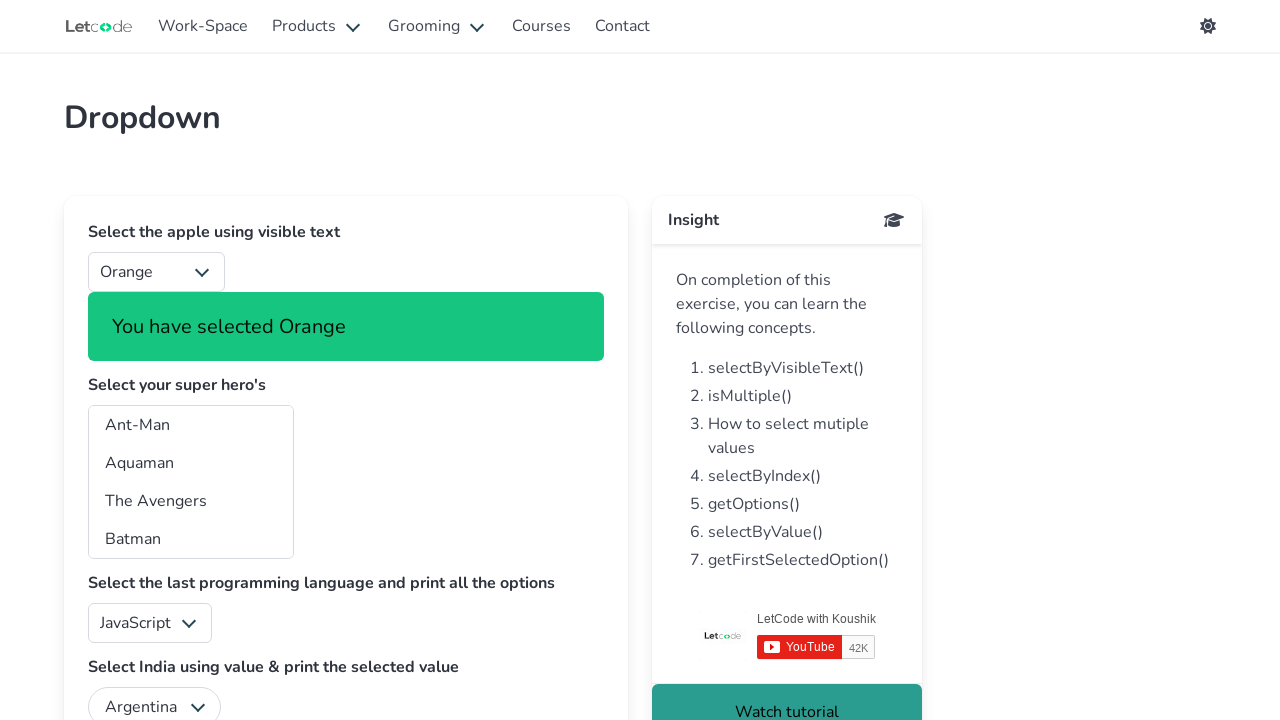

Success notification appeared confirming dropdown selection
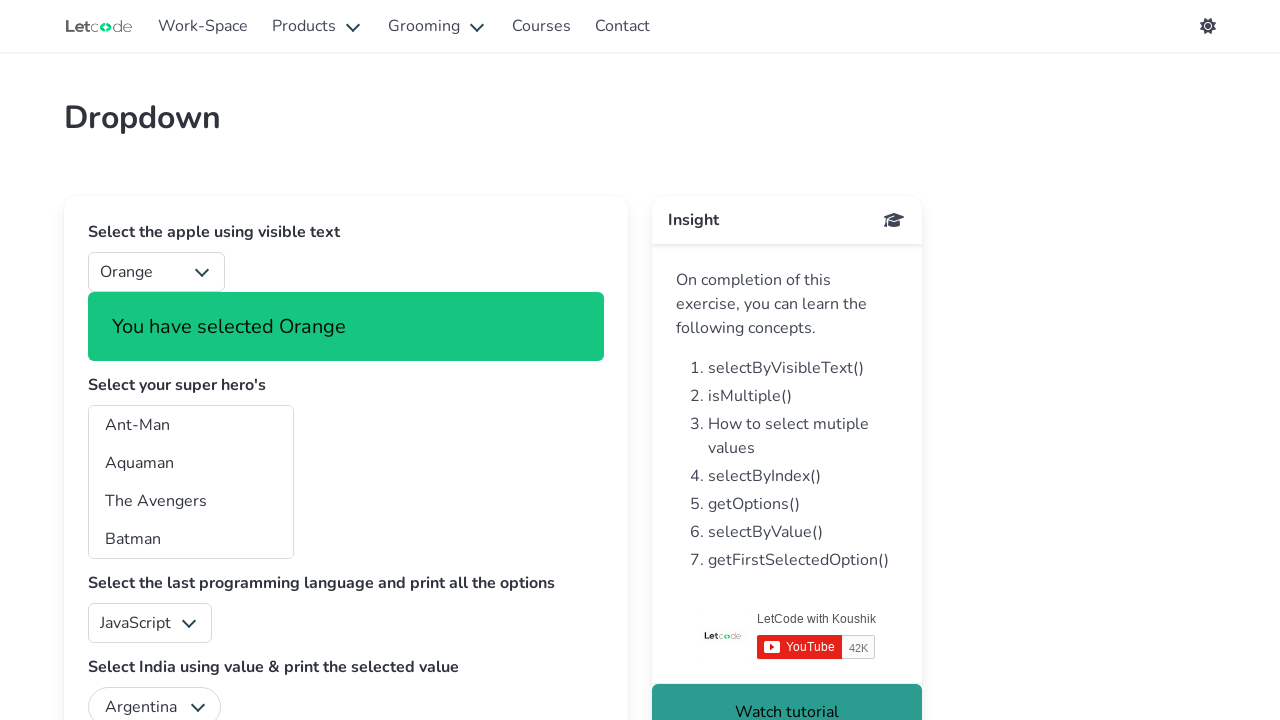

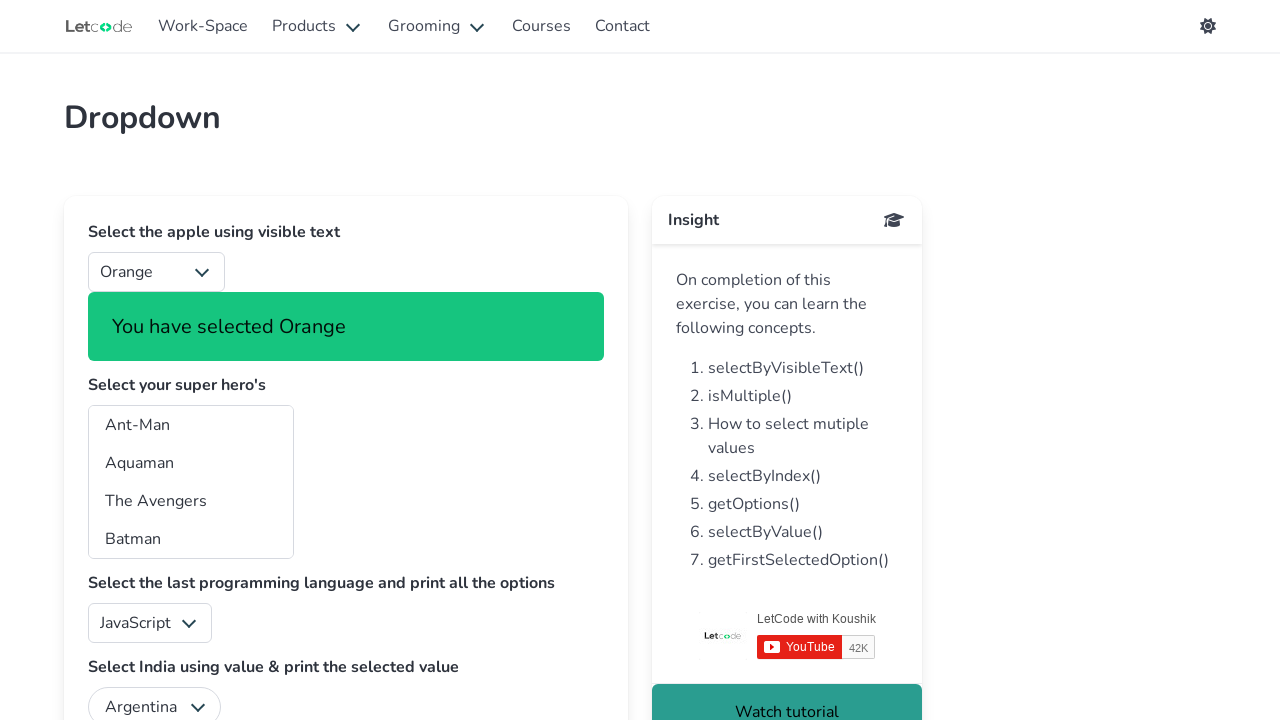